Tests dropdown/select element interactions by selecting options using visible text, index, and value methods on a training website.

Starting URL: https://training-support.net/webelements/selects

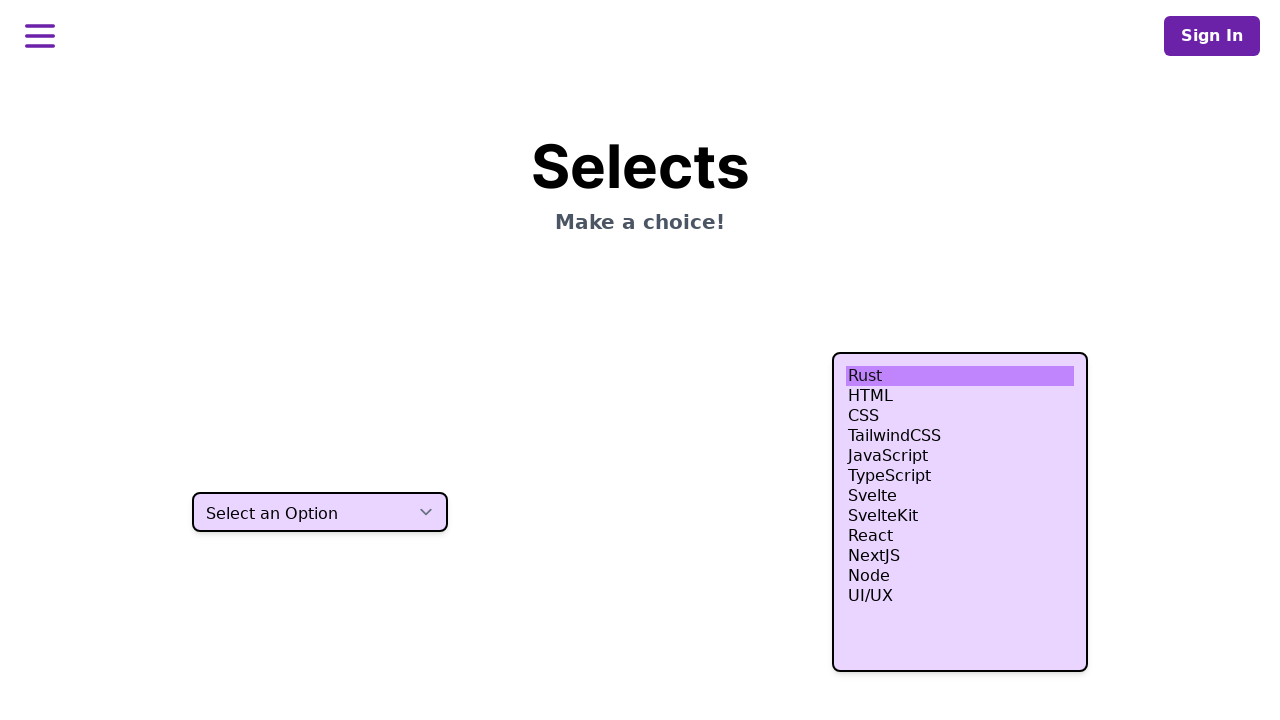

Located dropdown element with class 'h-10'
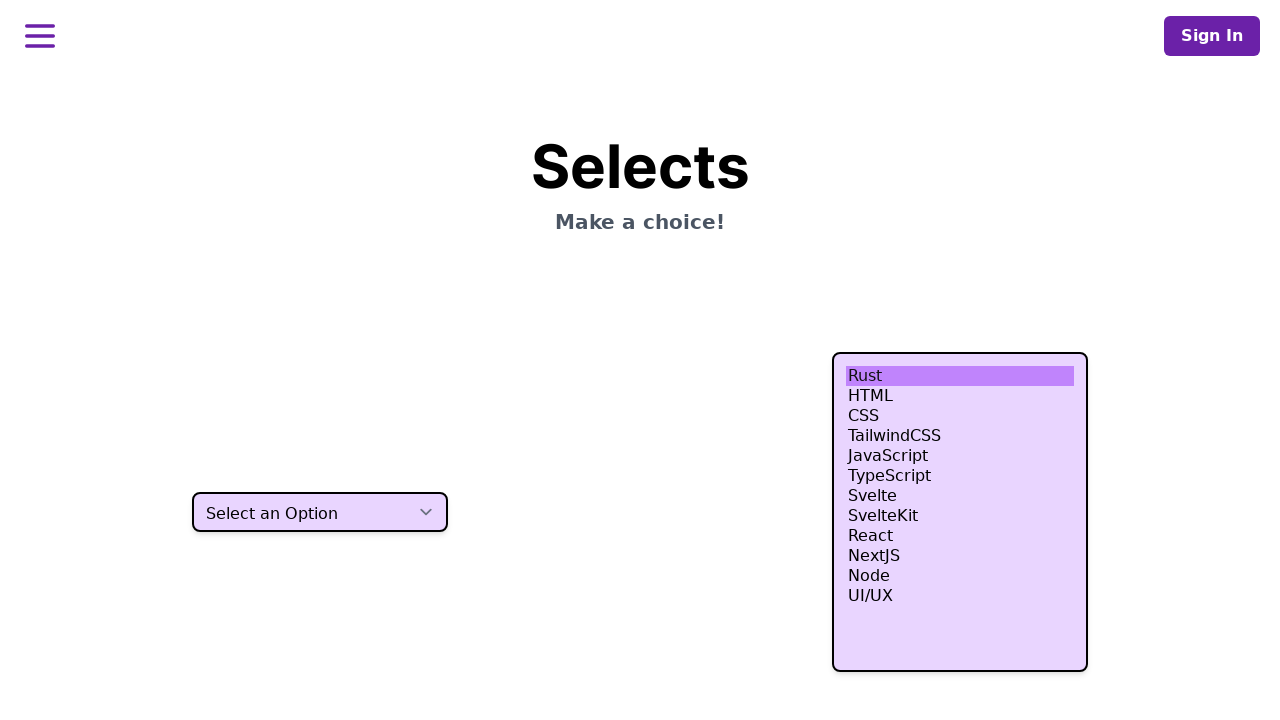

Selected dropdown option 'One' using visible text on xpath=//select[contains(@class, 'h-10')]
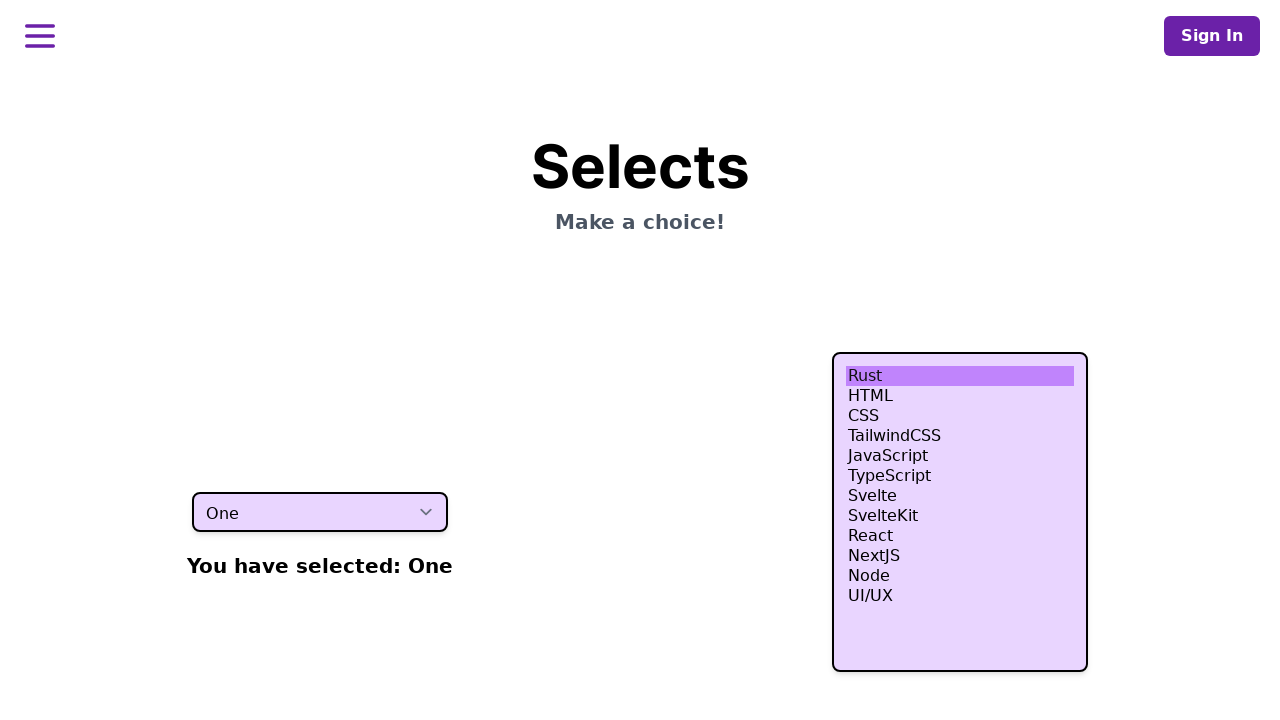

Selected dropdown option at index 2 on xpath=//select[contains(@class, 'h-10')]
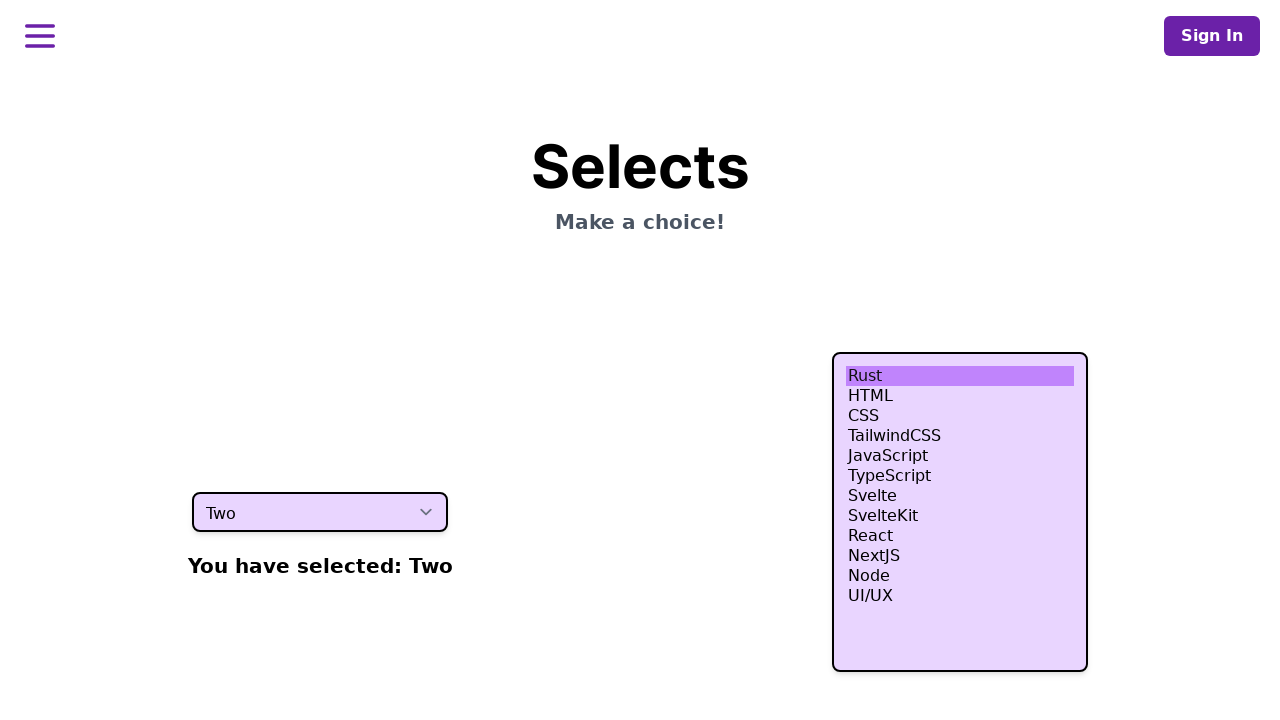

Selected dropdown option with value 'three' on xpath=//select[contains(@class, 'h-10')]
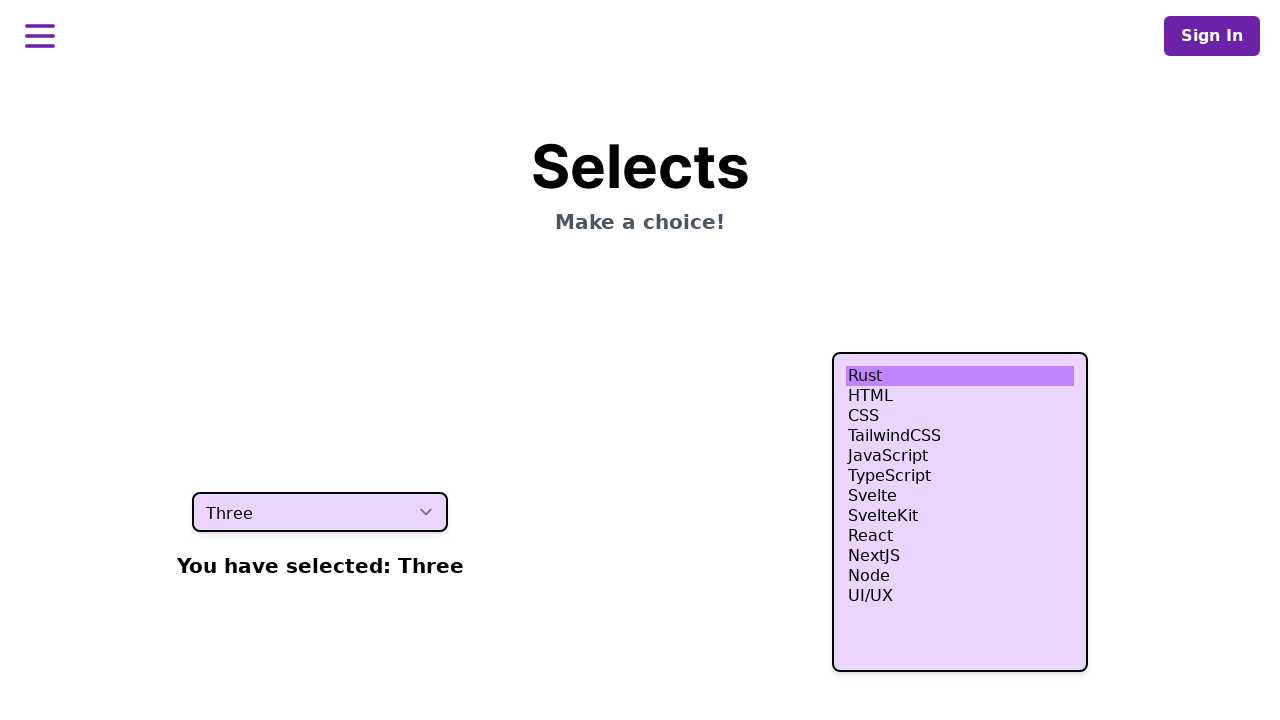

Waited 500ms to verify selection
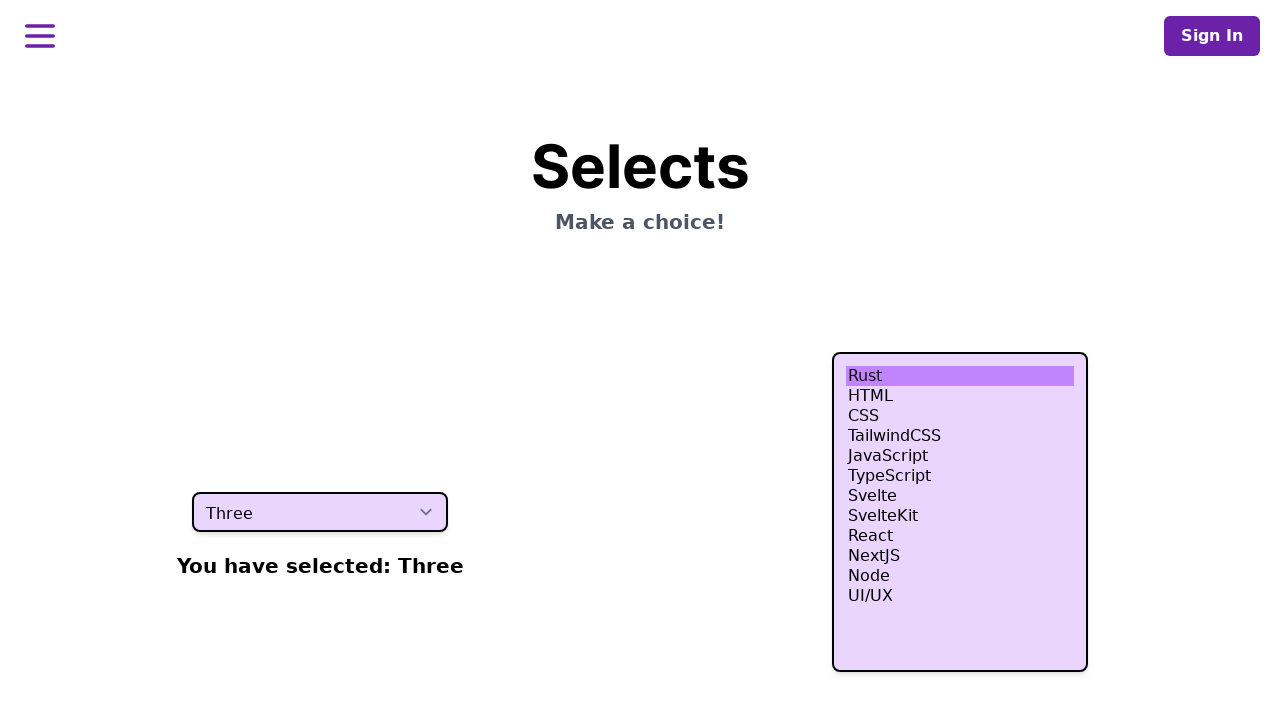

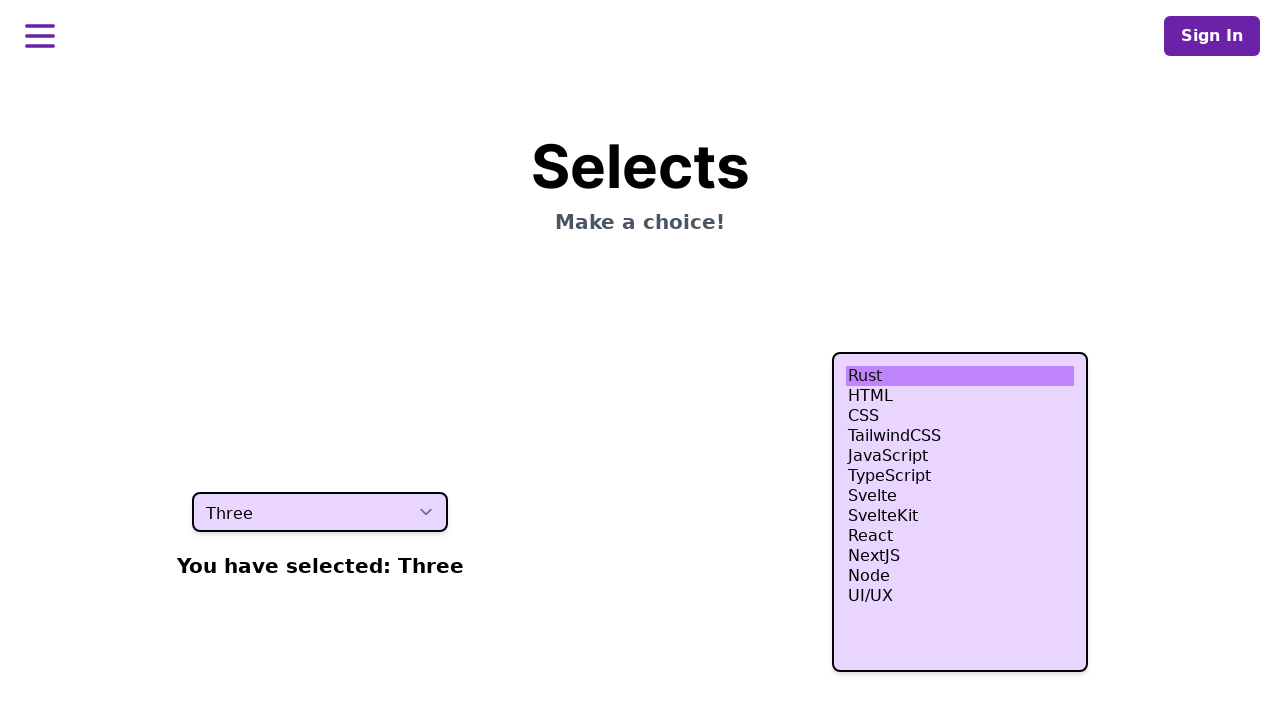